Tests the search functionality on rp5.ru (Russian weather website) by searching for the city "Тула" (Tula) and verifying the search results page loads with the expected heading.

Starting URL: https://rp5.ru

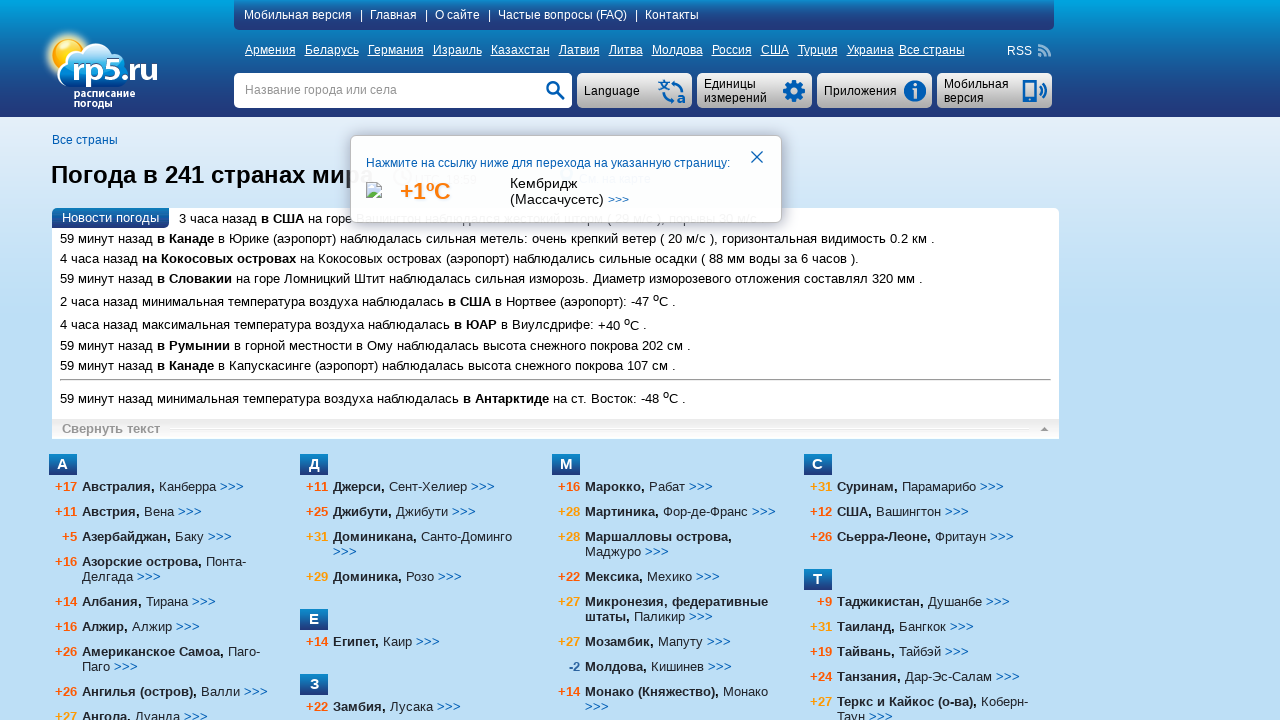

Filled search box with city name 'Тула' (Tula) on input[name='searchStr']
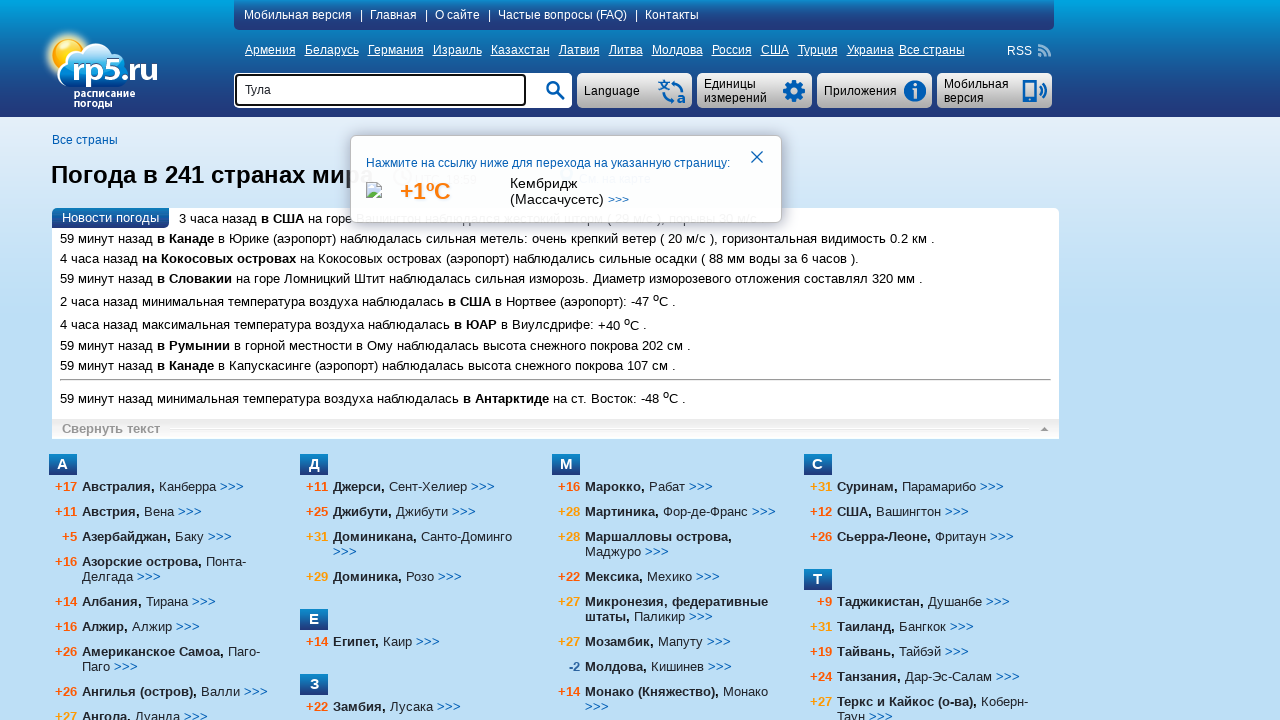

Pressed Enter to submit search for Tula on input[name='searchStr']
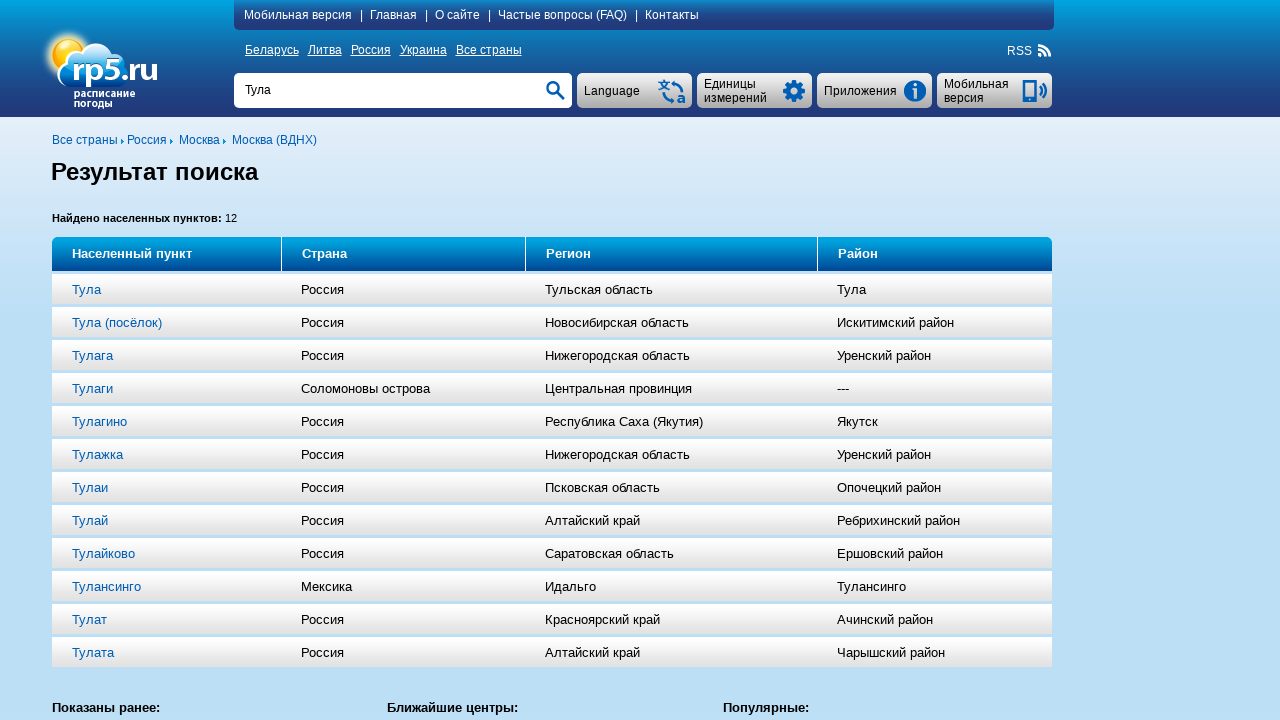

Search results page loaded with heading displayed
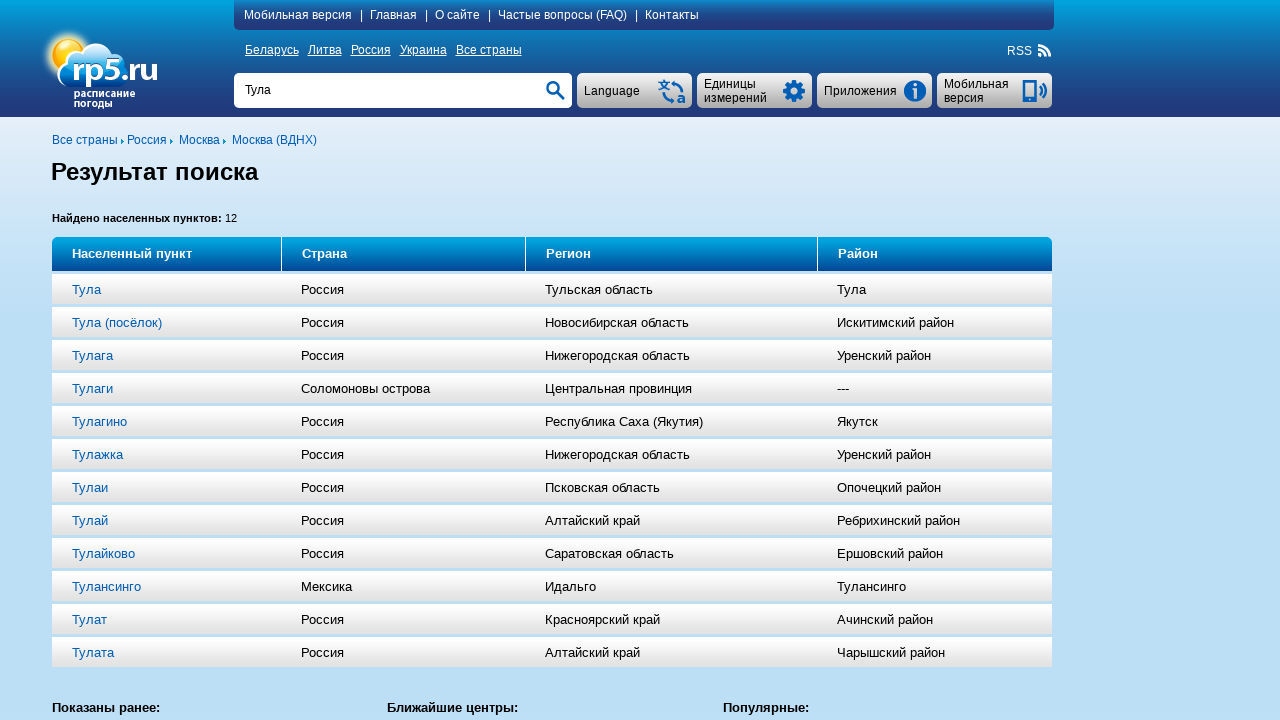

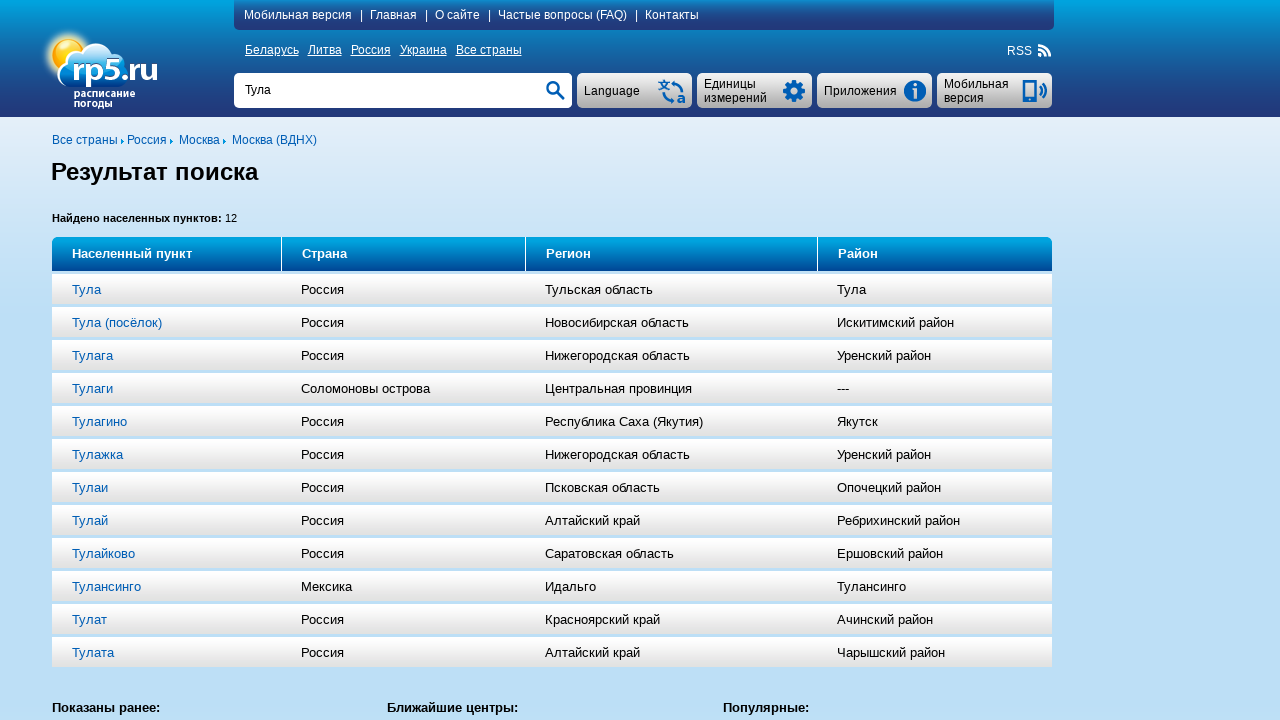